Tests form submission with valid data by filling all fields including name, email, phone, message, selecting dropdown options, radio buttons, and checkboxes, then submitting the form.

Starting URL: https://cac-tat.s3.eu-central-1.amazonaws.com/index.html

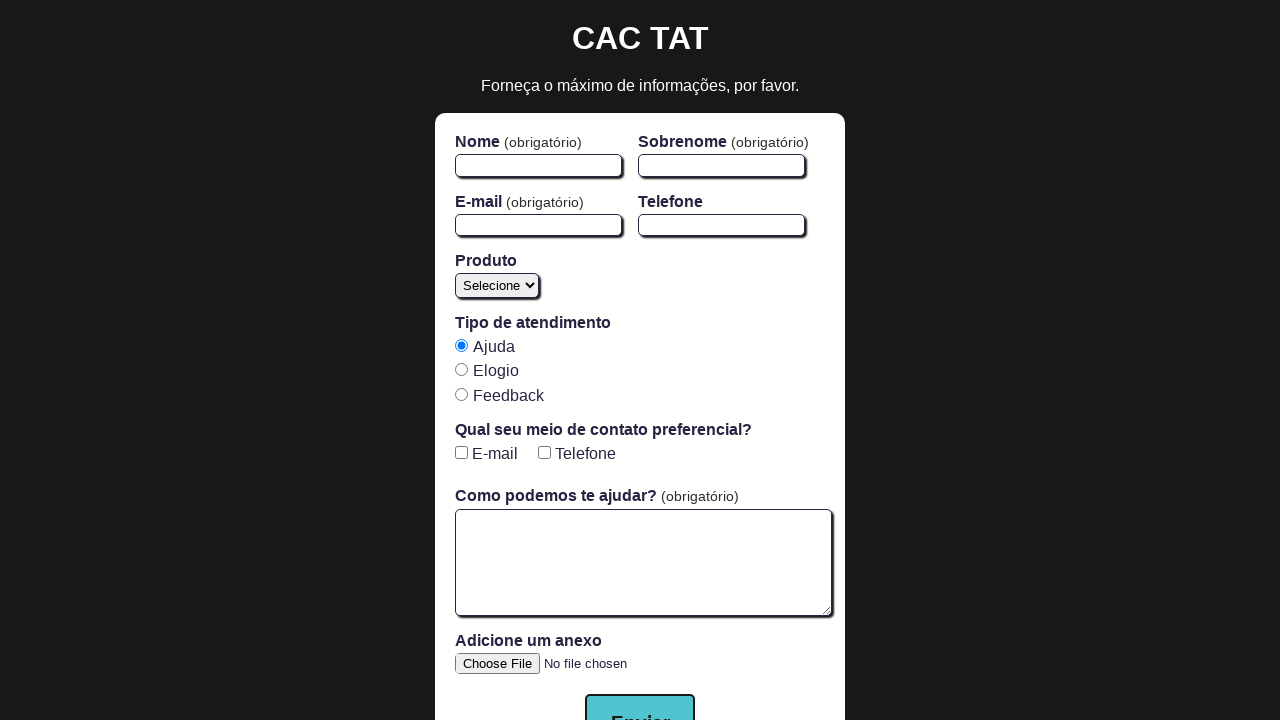

Filled first name field with 'Maria' on #firstName
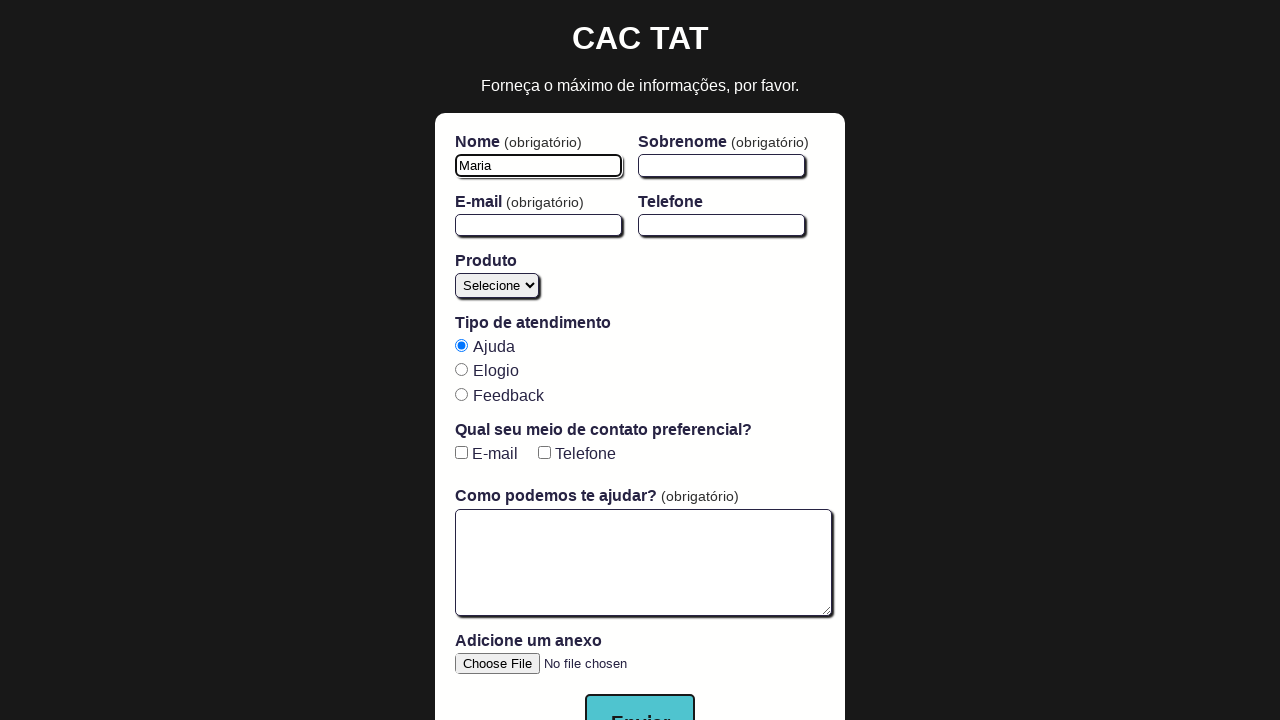

Filled last name field with 'Silva' on #lastName
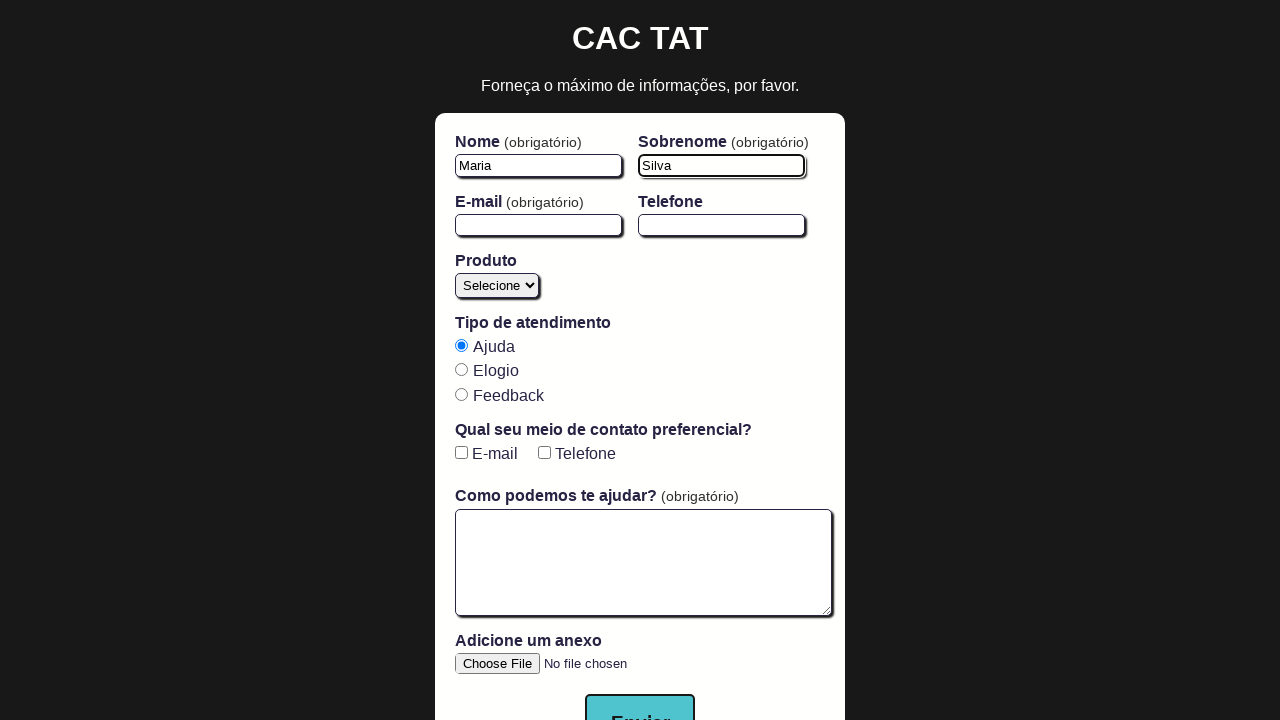

Filled email field with 'maria.silva@example.com' on #email
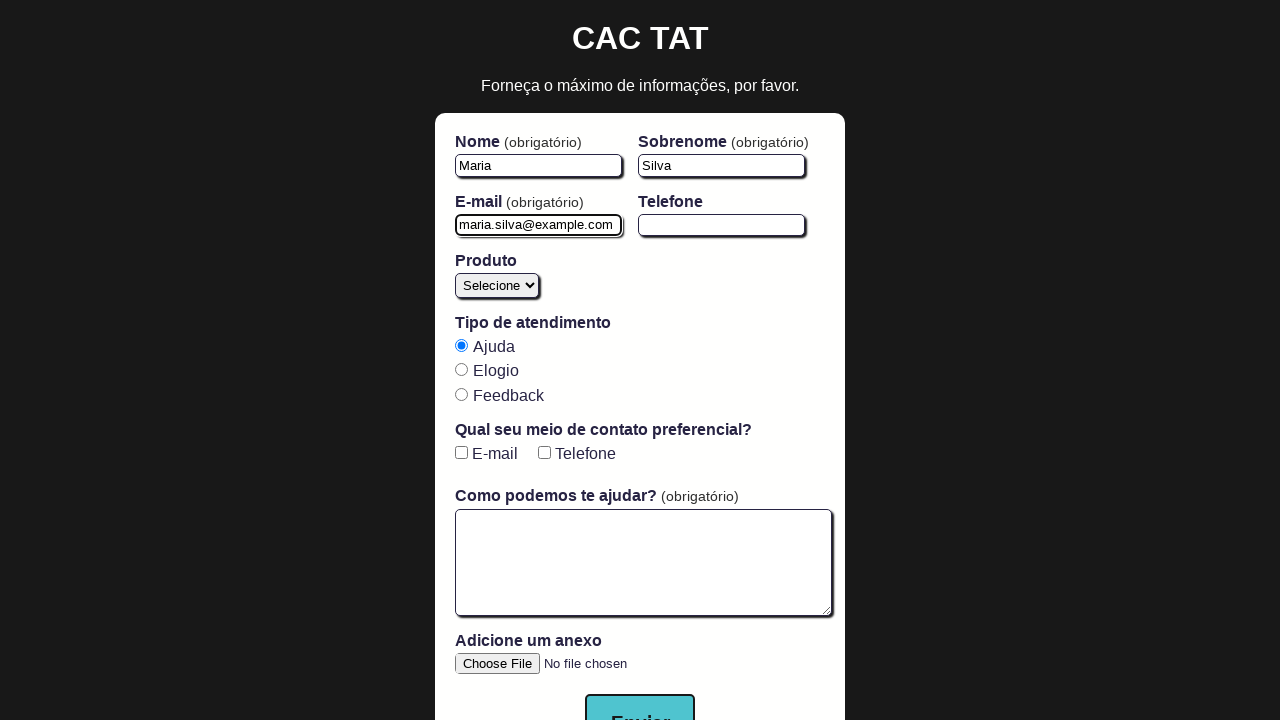

Filled phone field with '11999998888' on #phone
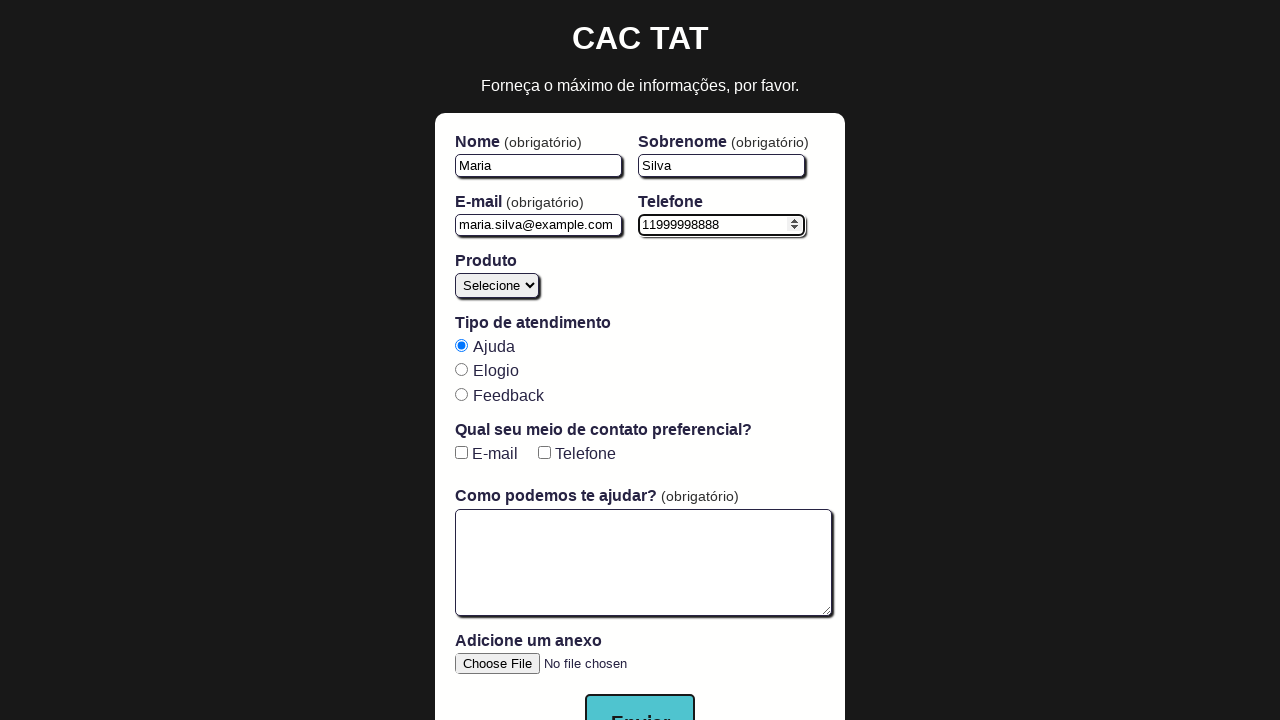

Filled message textarea with test message on #open-text-area
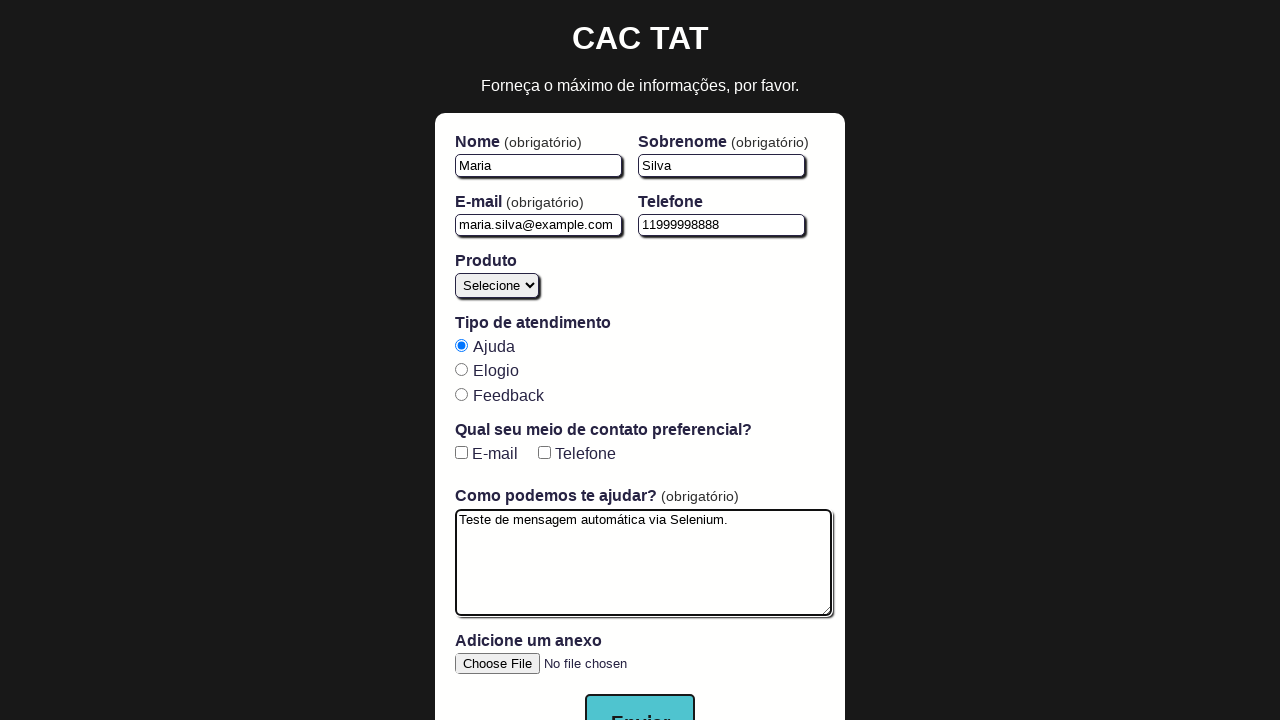

Selected dropdown option at index 1 on select >> nth=0
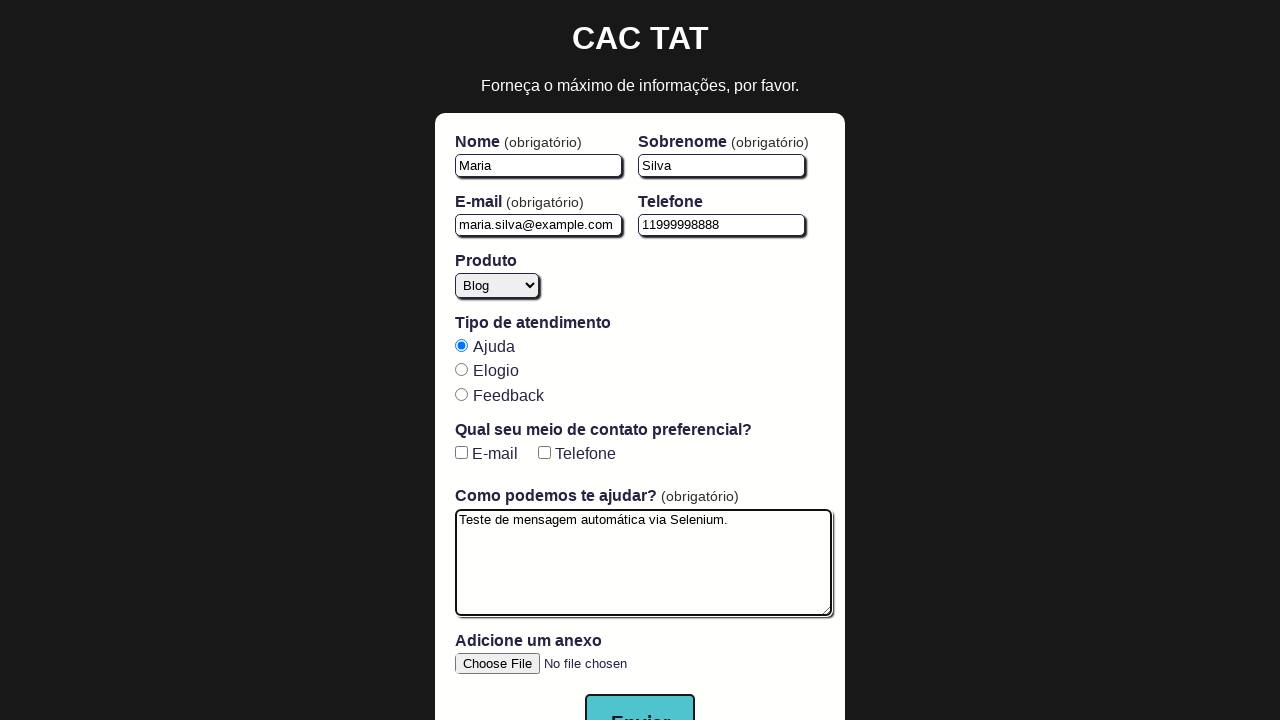

Clicked first radio button at (461, 345) on input[type='radio'] >> nth=0
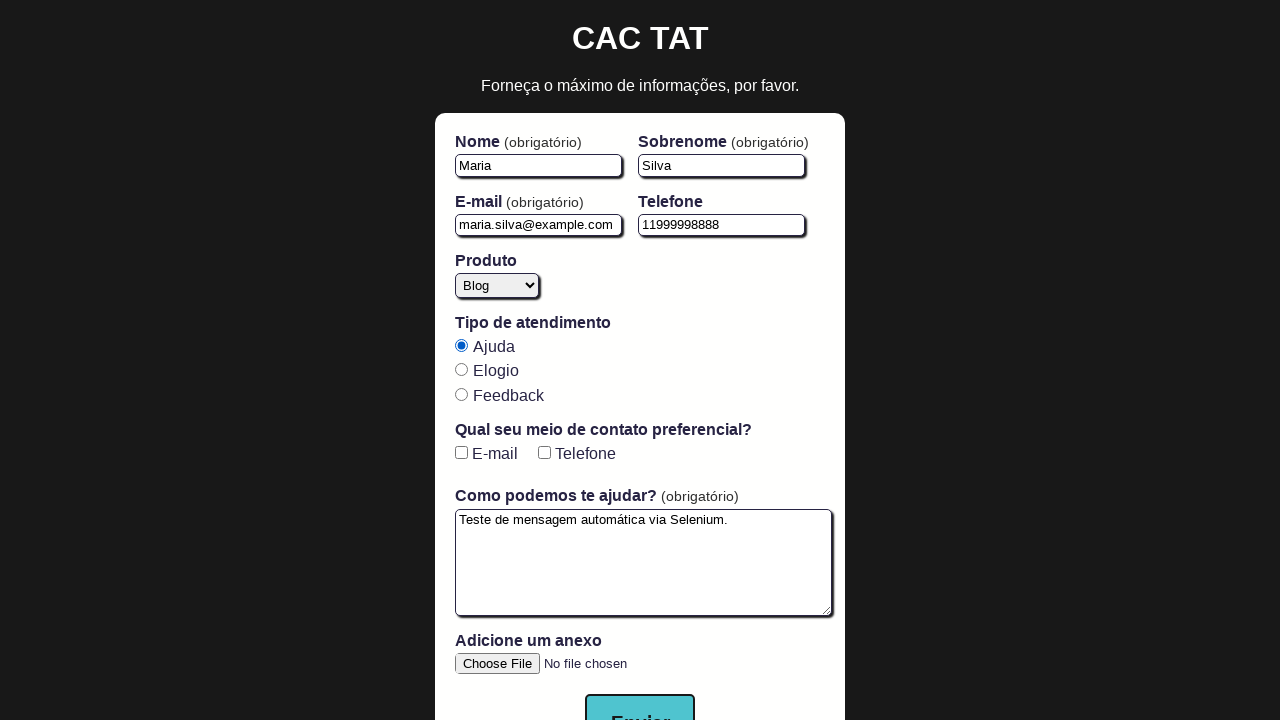

Checked first checkbox at (461, 453) on input[type='checkbox'] >> nth=0
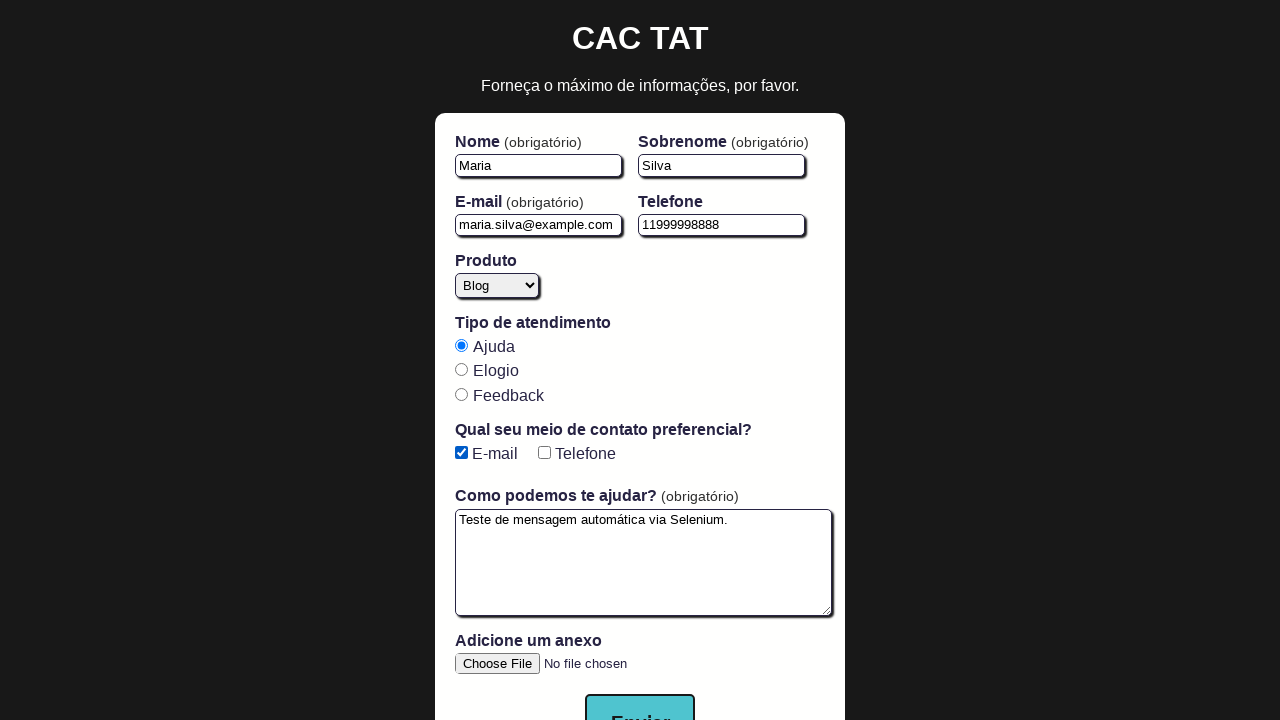

Clicked submit button to submit form with valid data at (640, 692) on button[type='submit']
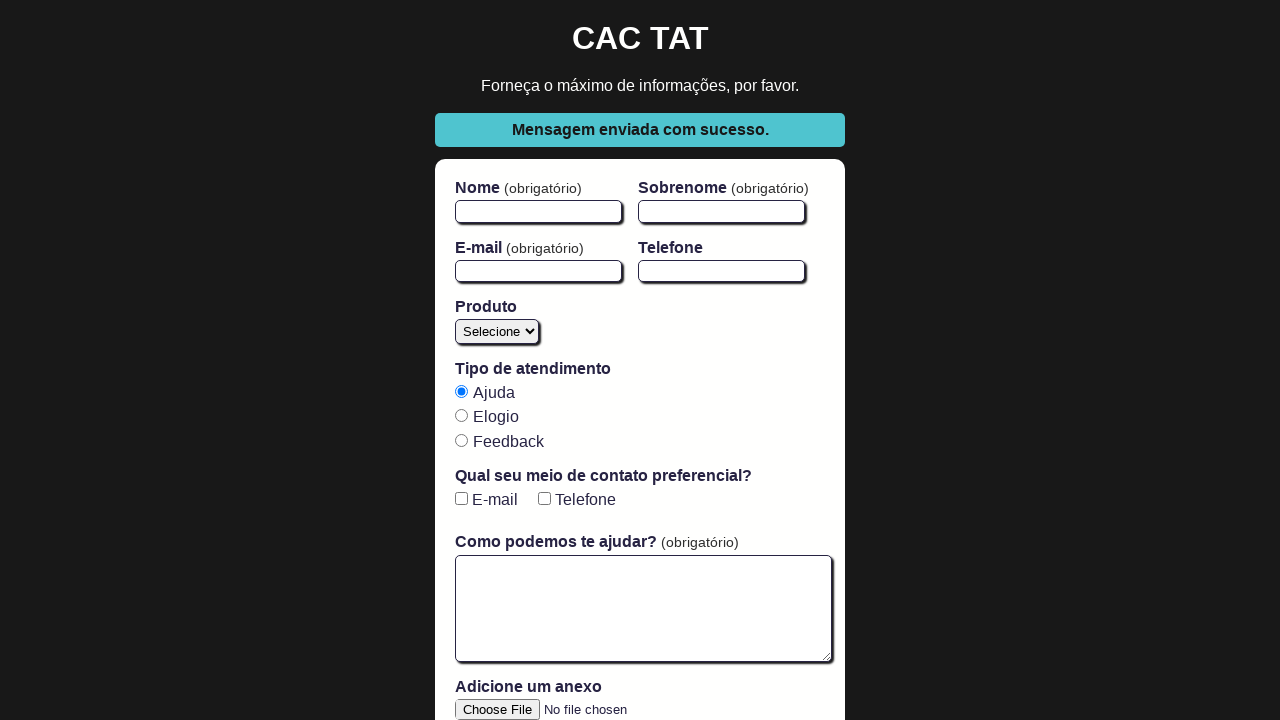

Success message appeared on form submission
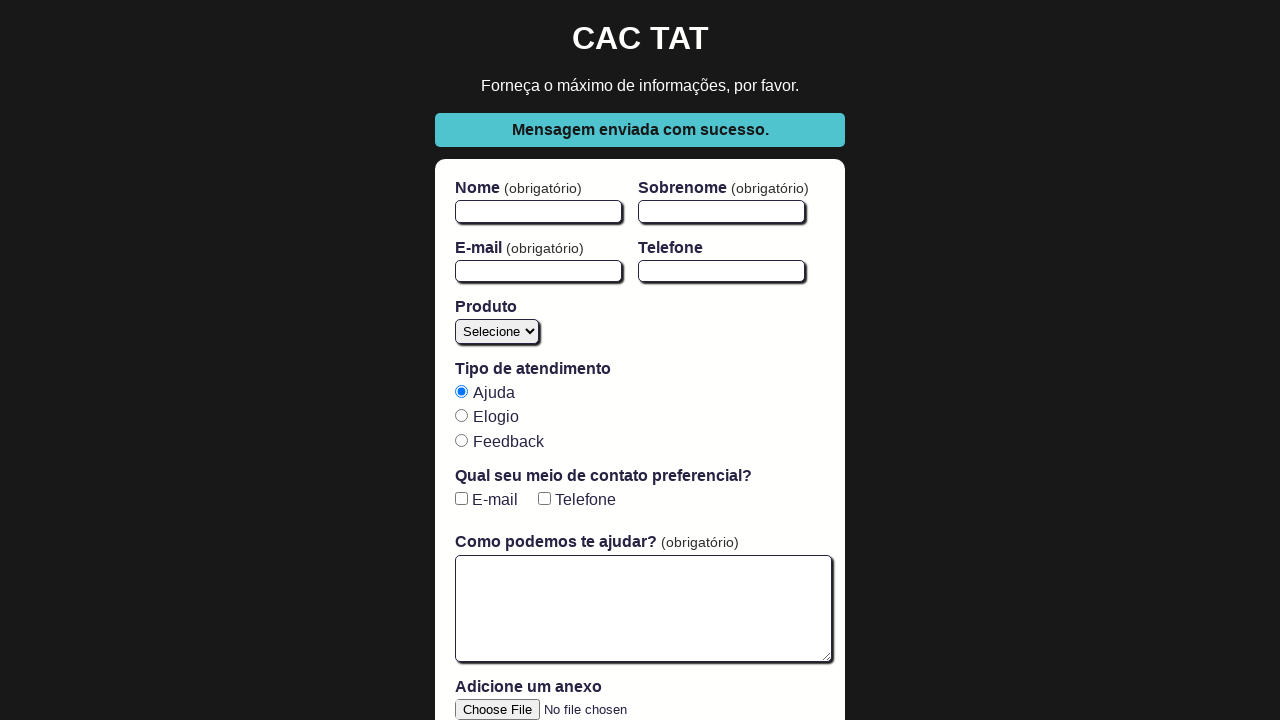

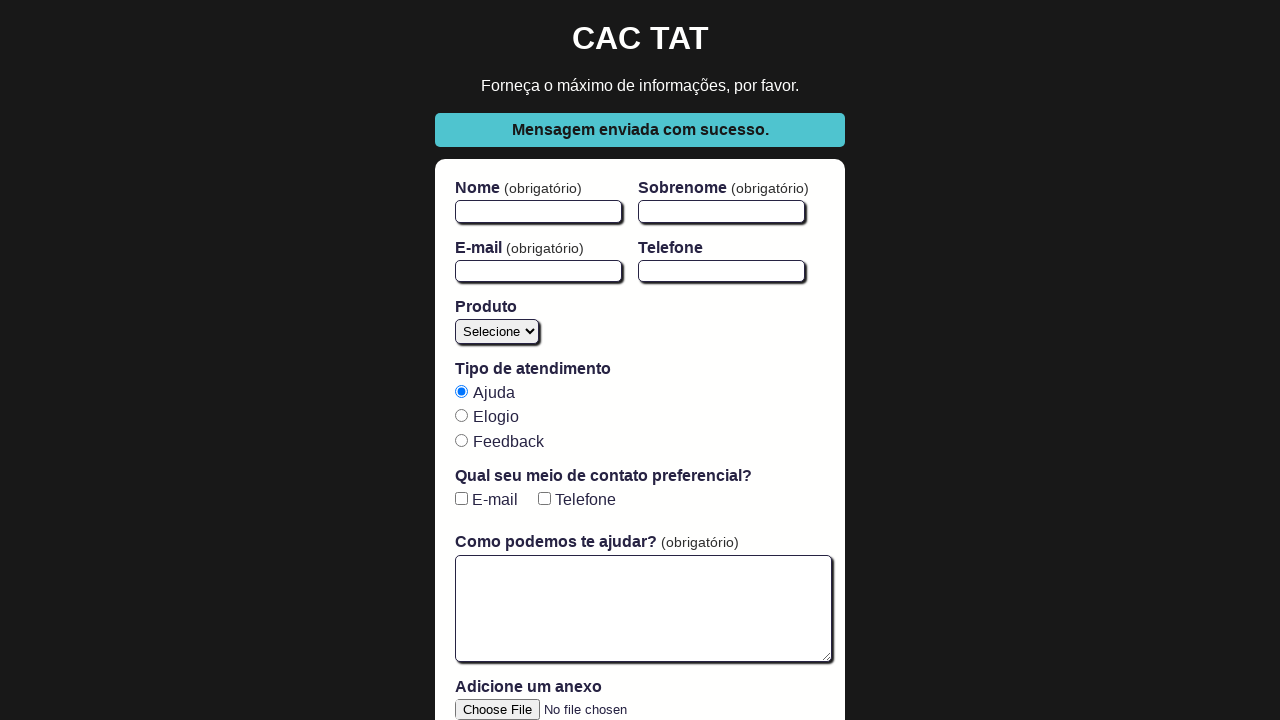